Tests drag and drop functionality on a sortable list by reordering list items using different drag and drop methods

Starting URL: https://demoqa.com/sortable

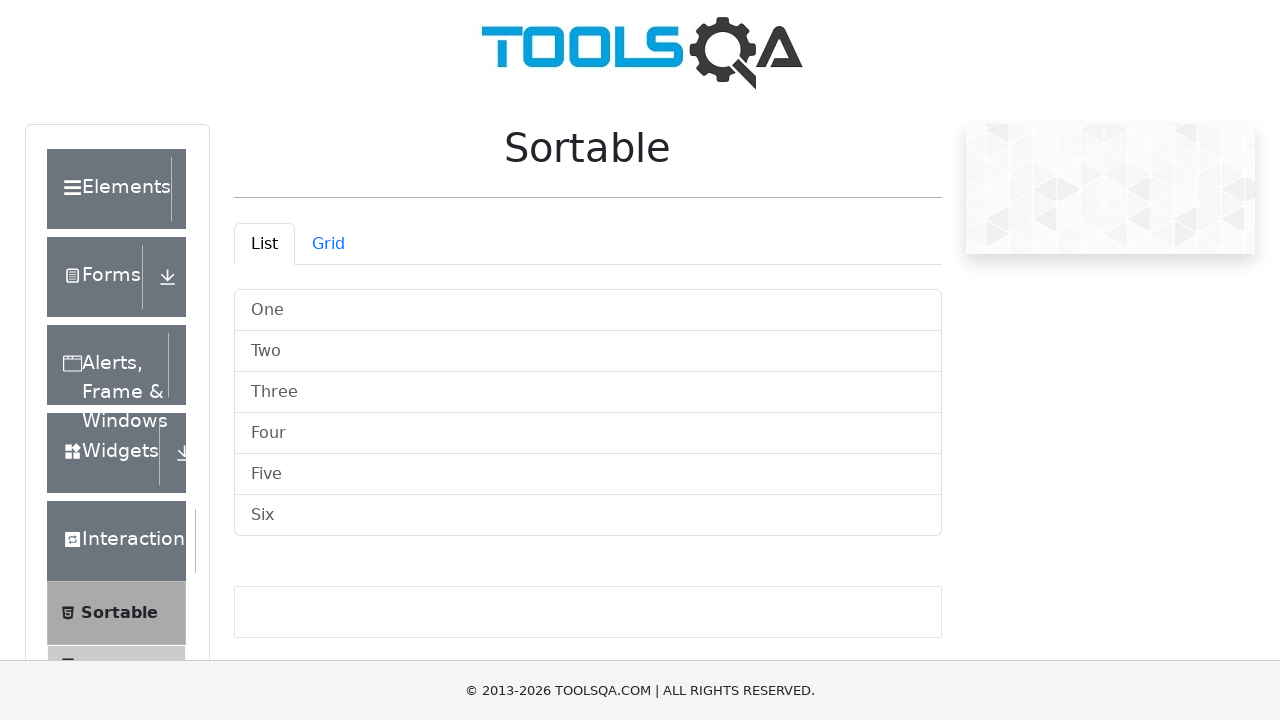

Retrieved all sortable list items from the vertical list container
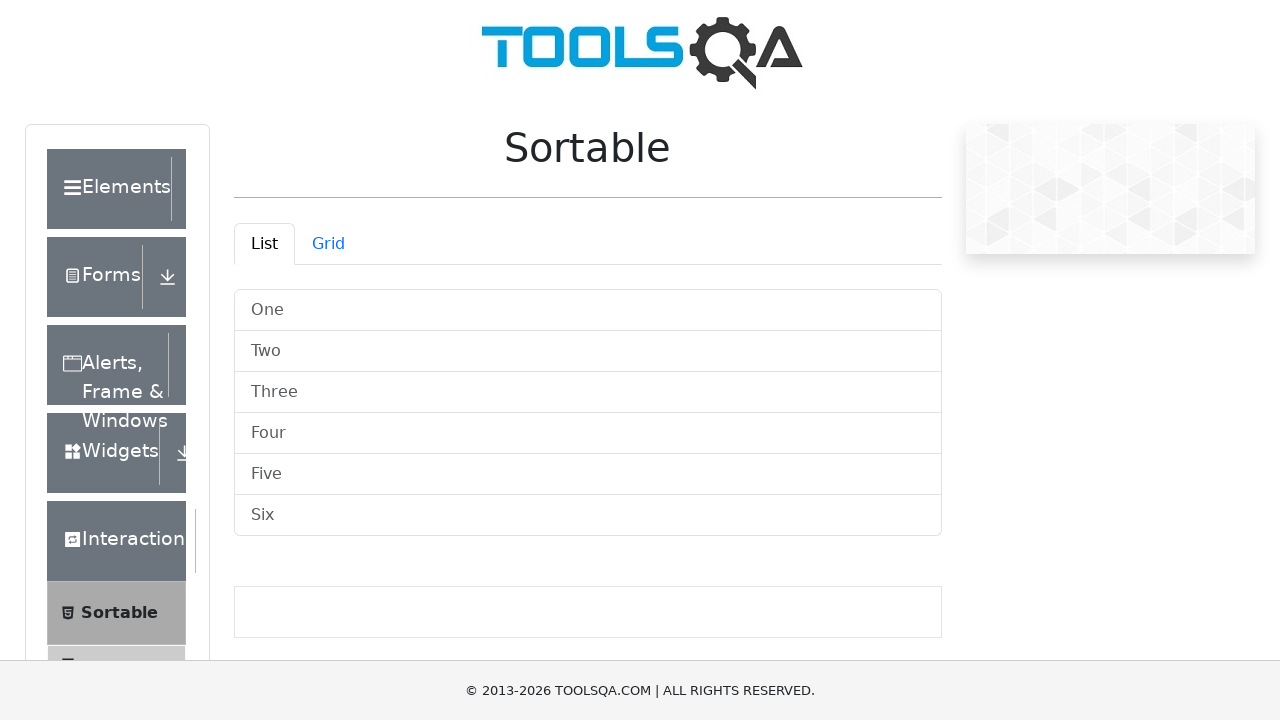

Located first sortable list item
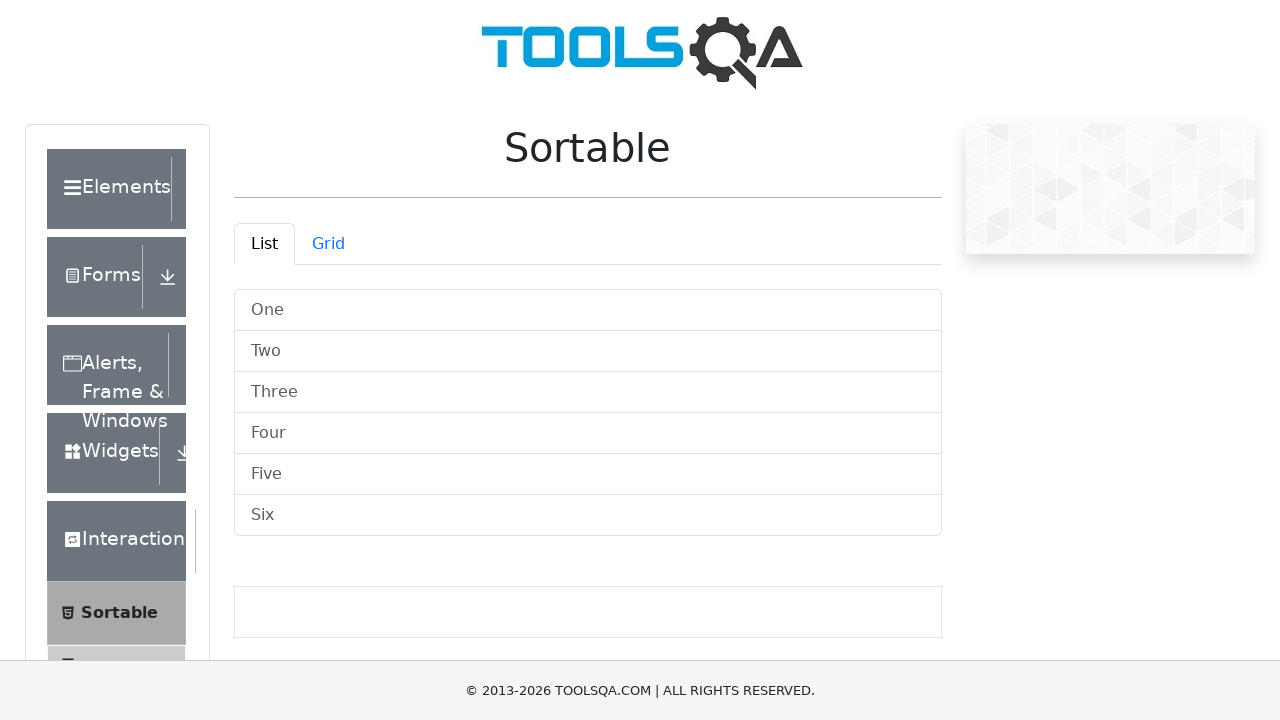

Located last sortable list item
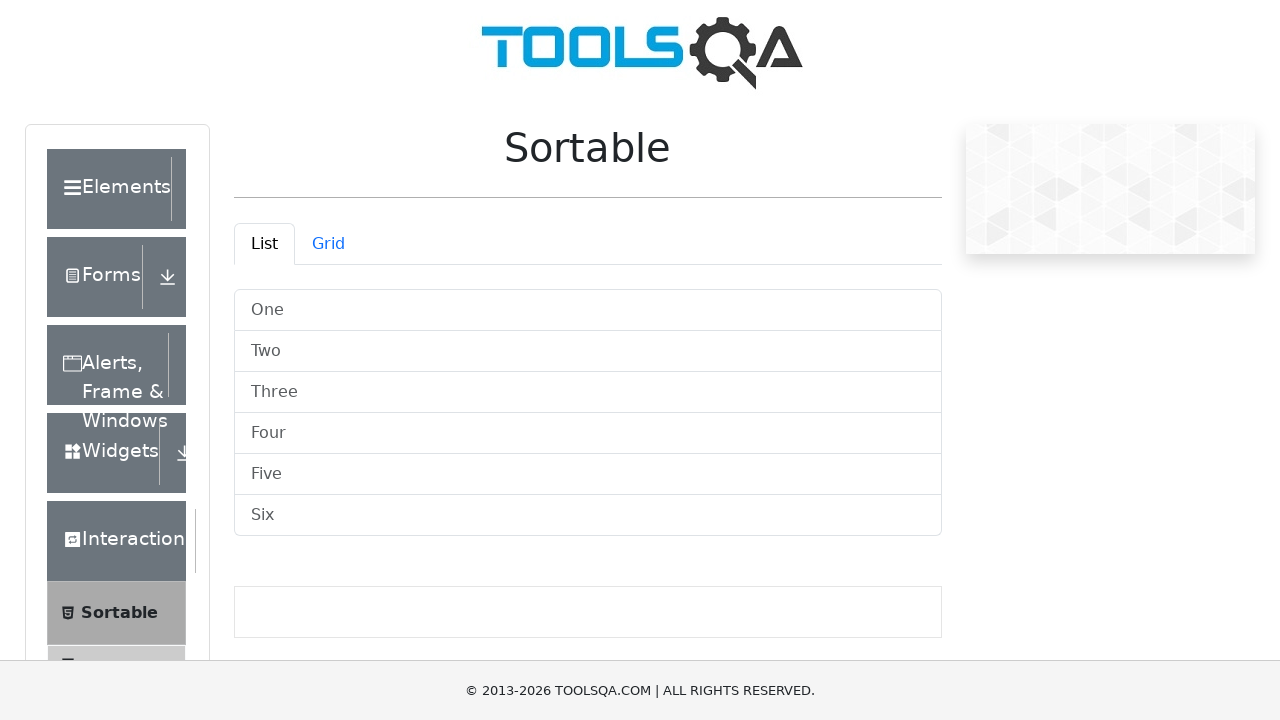

Dragged first list item to last position at (588, 516)
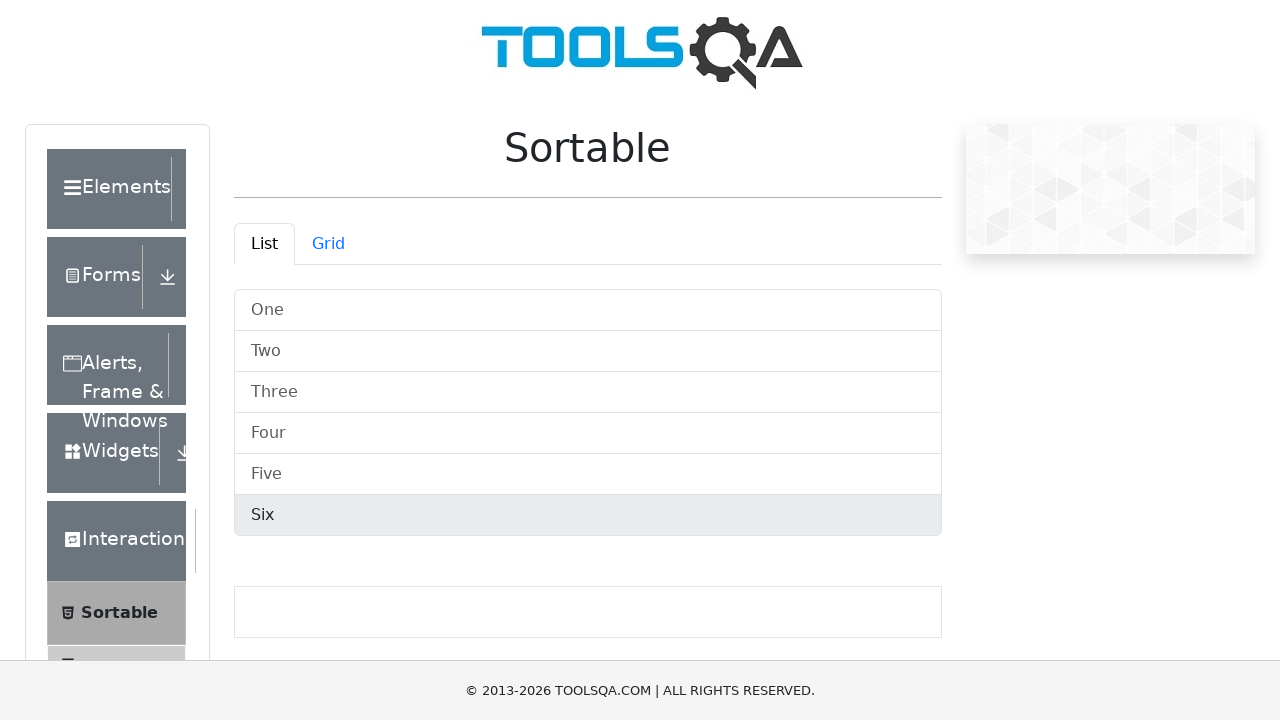

Waited for DOM to update after first drag and drop
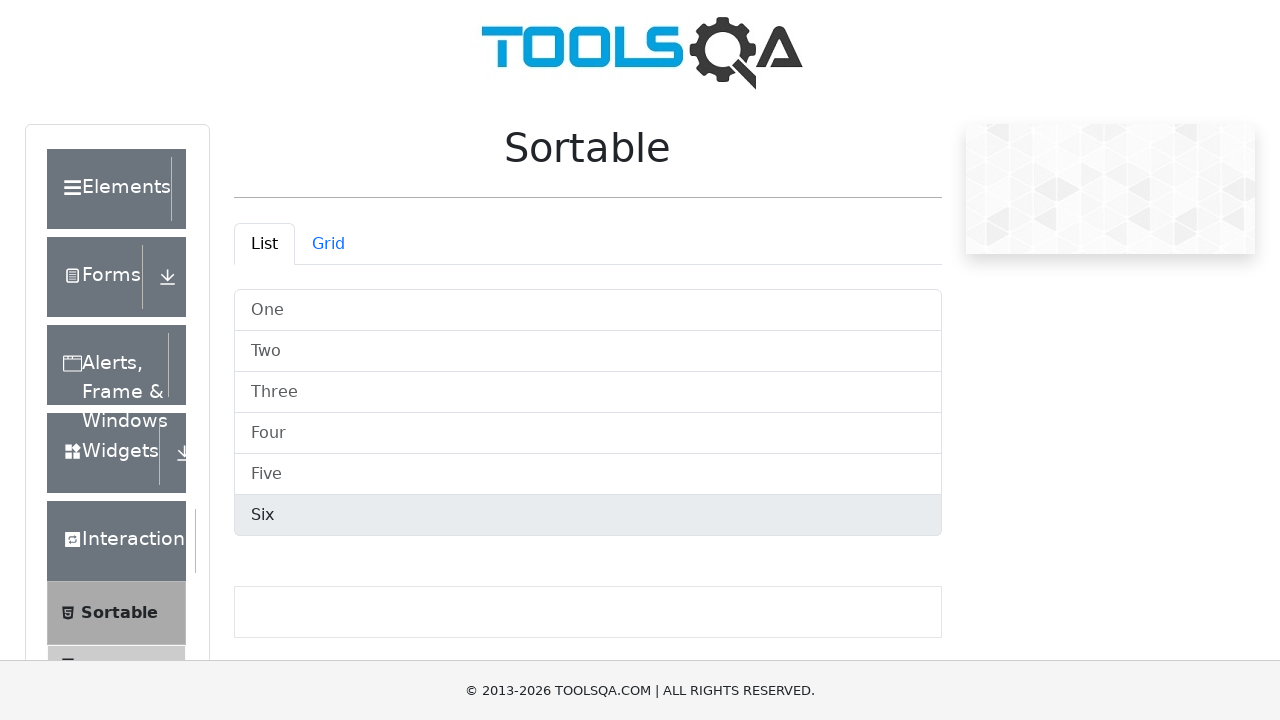

Located new first sortable list item after reordering
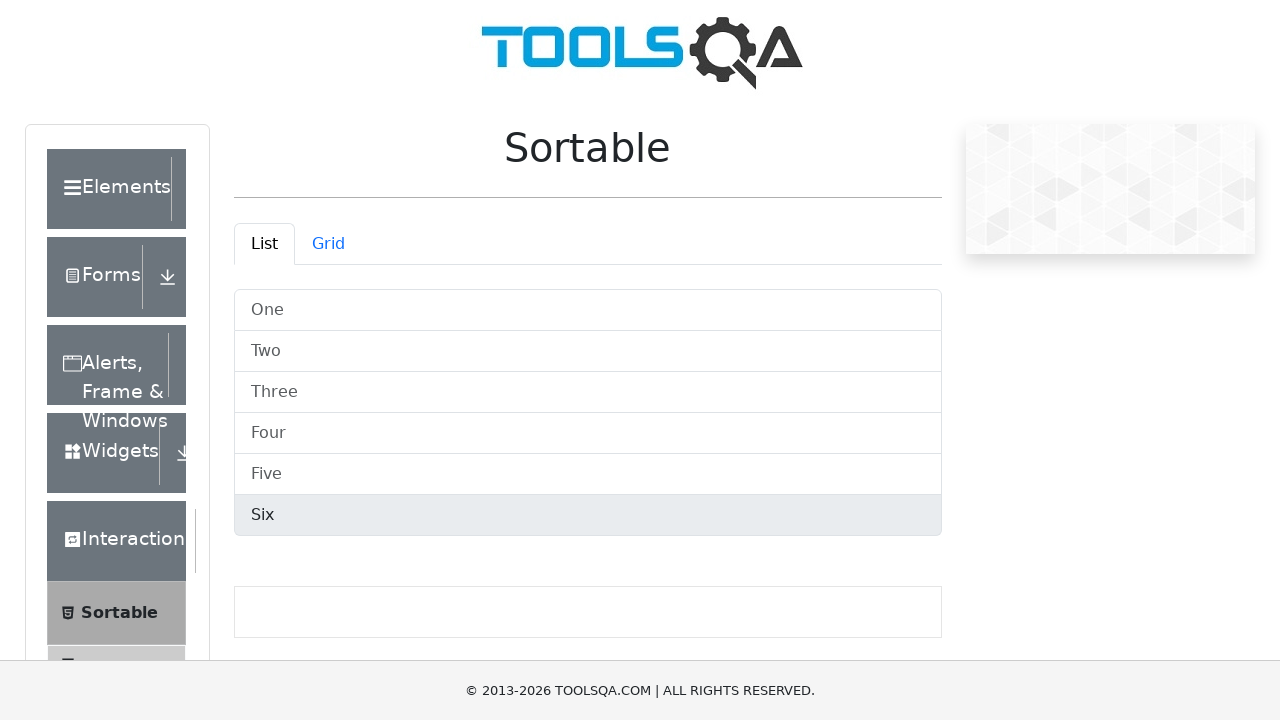

Located new last sortable list item
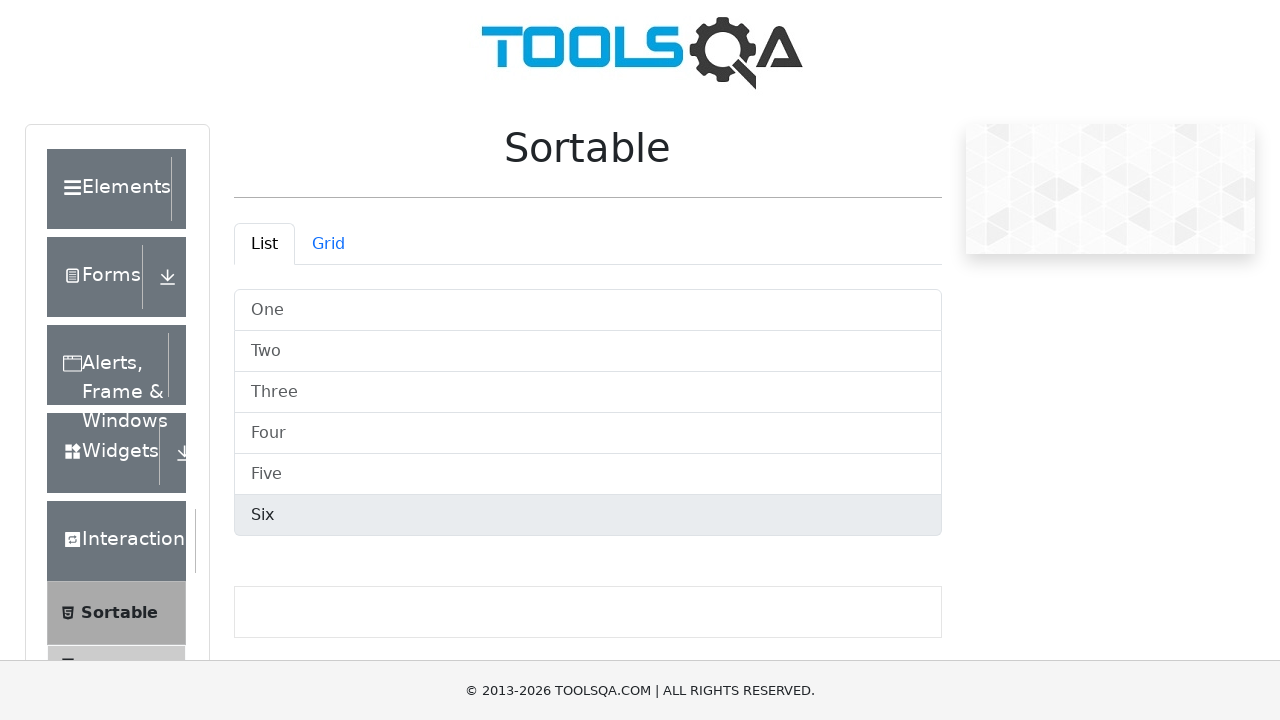

Dragged new first list item to last position at (588, 516)
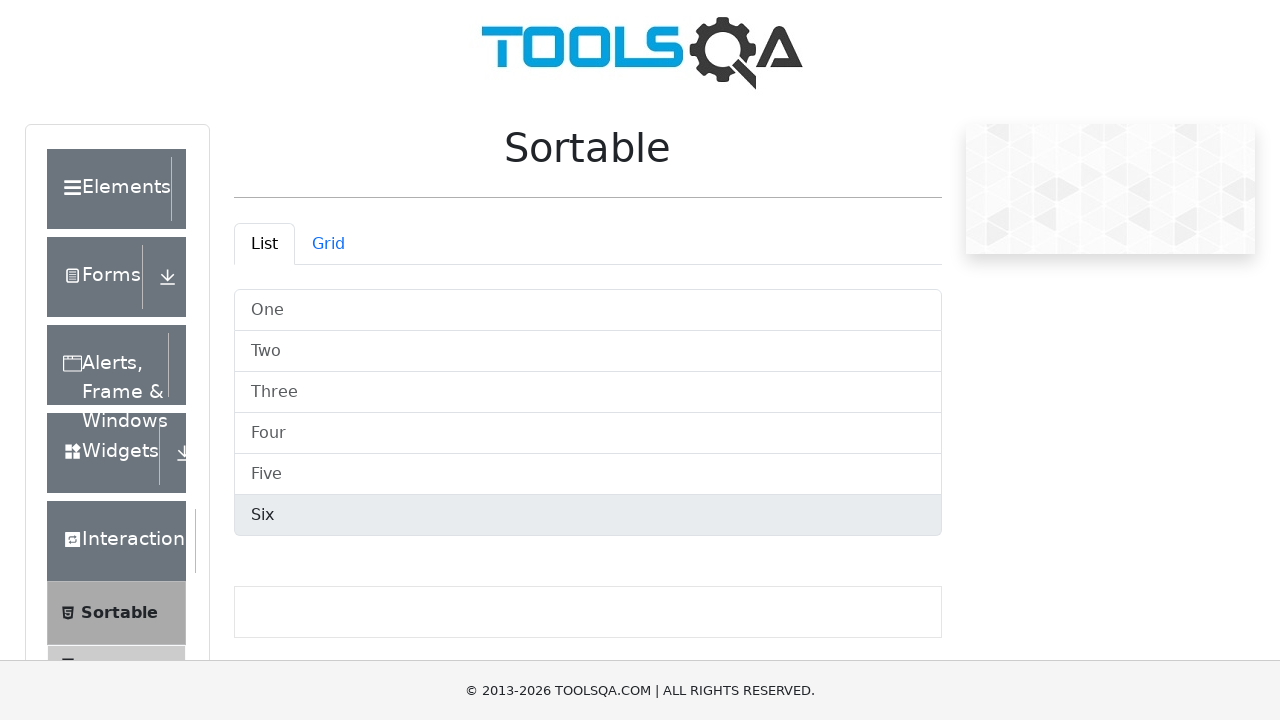

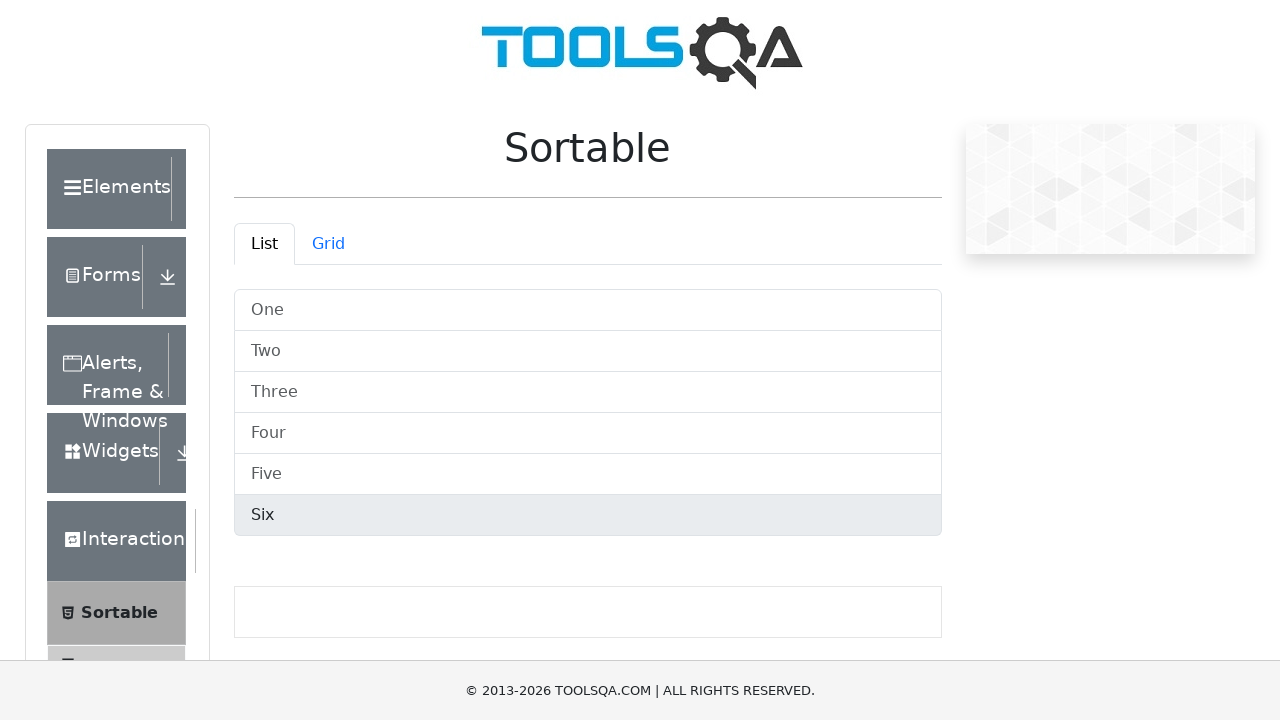